Tests the Bank Manager functionality by clicking on Bank Manager Login, navigating to Add Customer, filling in customer details (first name, last name, postal code), submitting the form, and accepting the confirmation alert.

Starting URL: https://www.globalsqa.com/angularJs-protractor/BankingProject/#/login

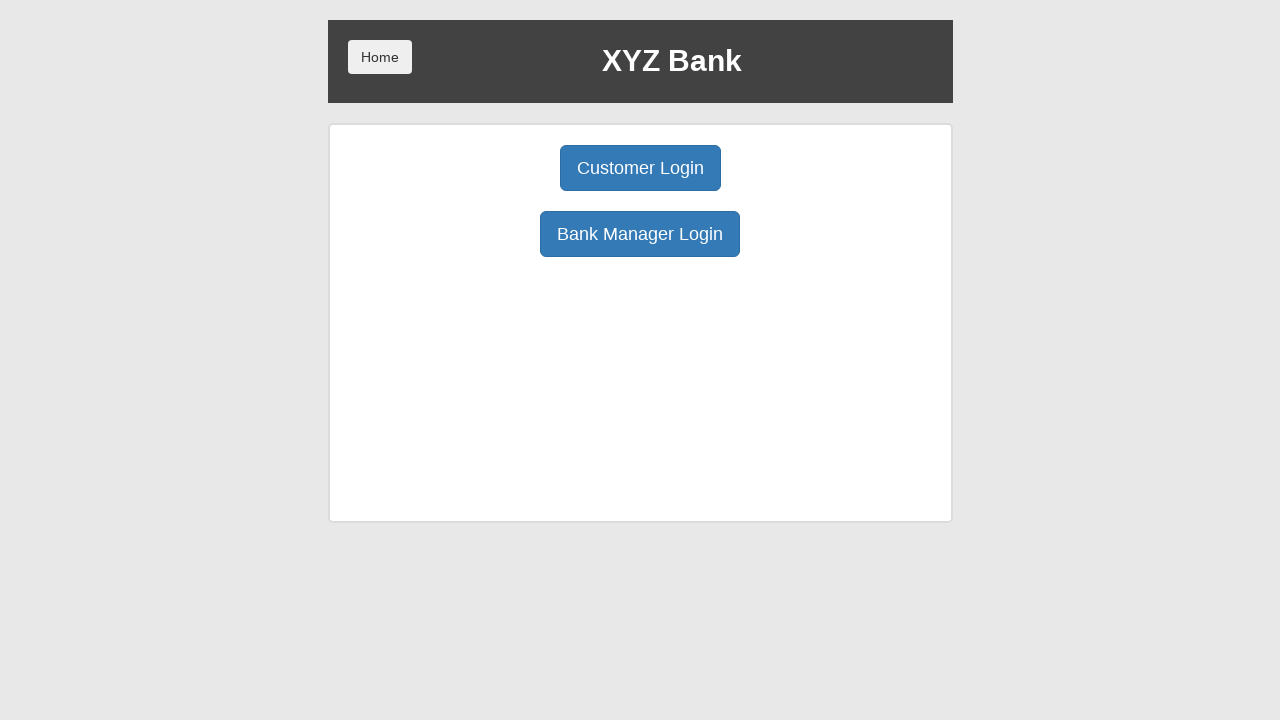

Clicked on Bank Manager Login button at (640, 234) on xpath=/html/body/div/div/div[2]/div/div[1]/div[2]/button
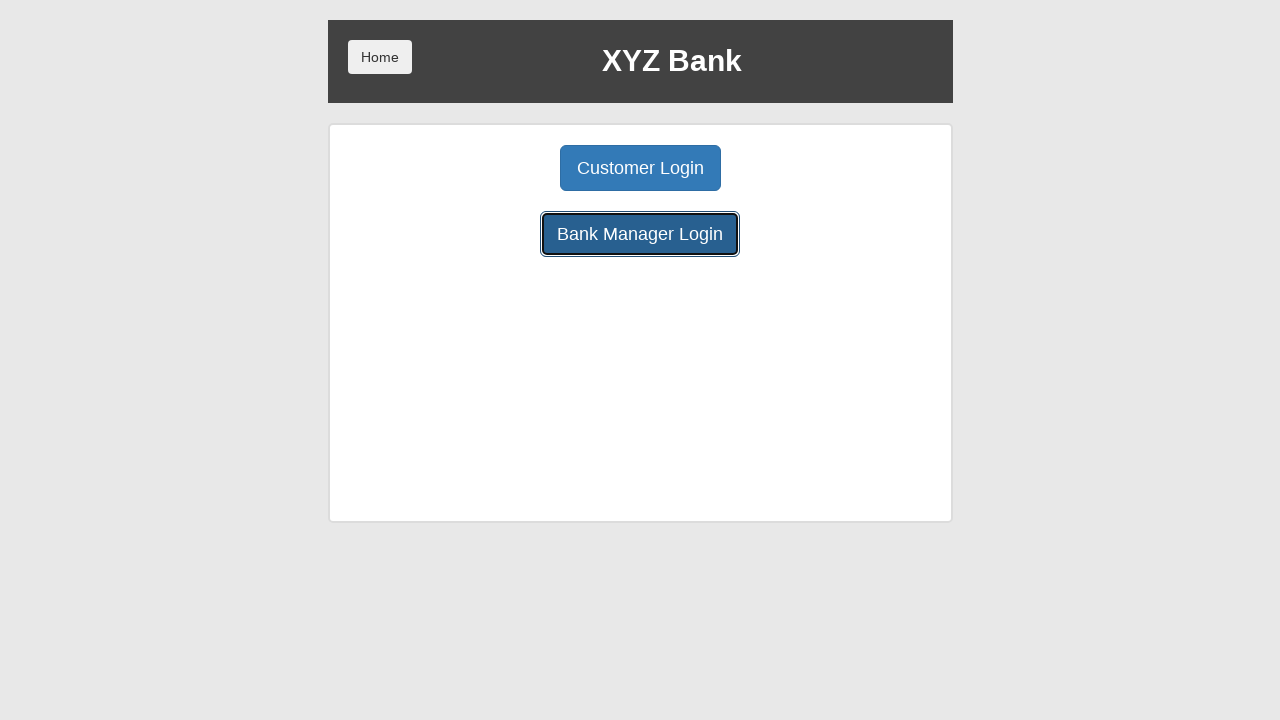

Clicked on Add Customer button at (502, 168) on xpath=/html/body/div/div/div[2]/div/div[1]/button[1]
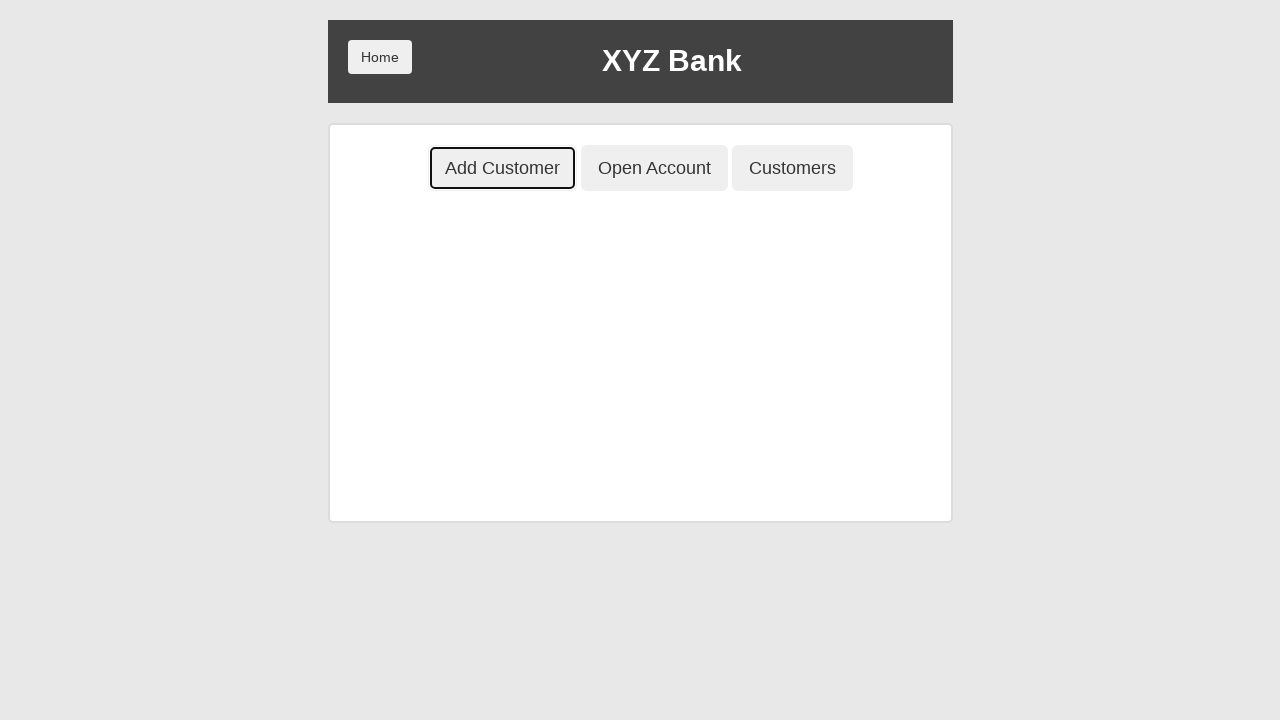

Clicked on first name input field at (640, 253) on xpath=/html/body/div/div/div[2]/div/div[2]/div/div/form/div[1]/input
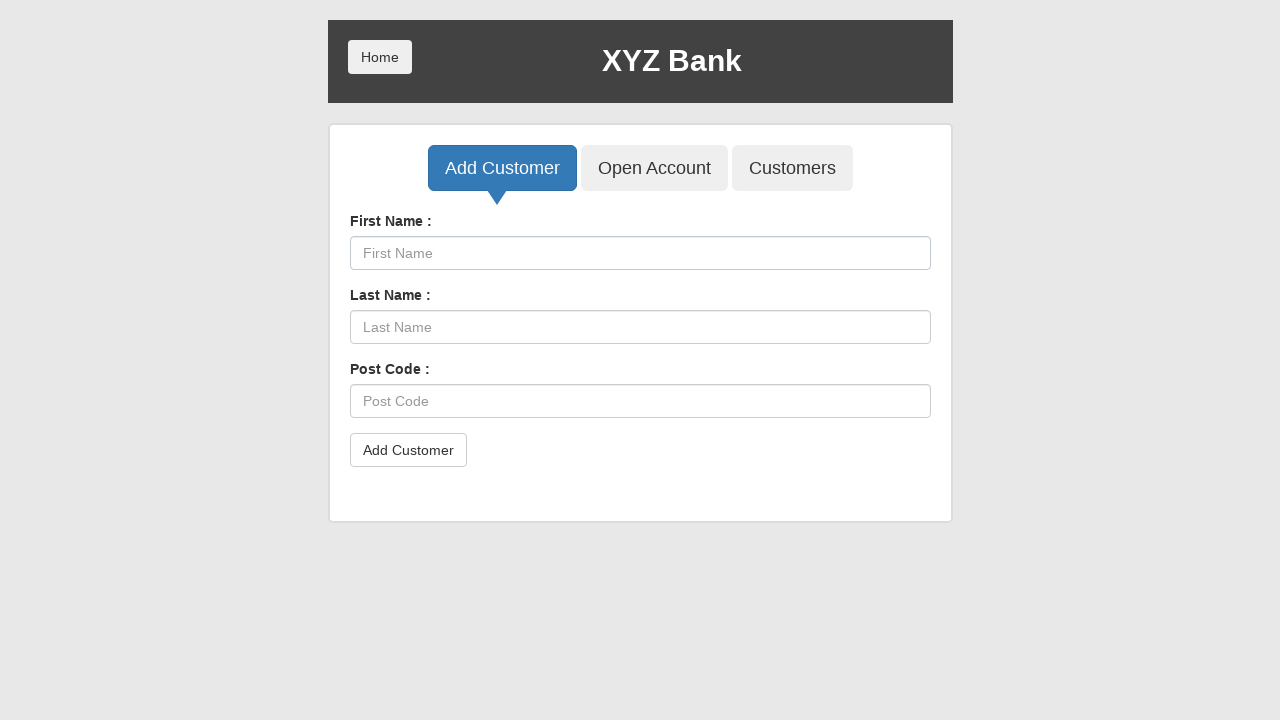

Filled first name field with 'Anette' on xpath=/html/body/div/div/div[2]/div/div[2]/div/div/form/div[1]/input
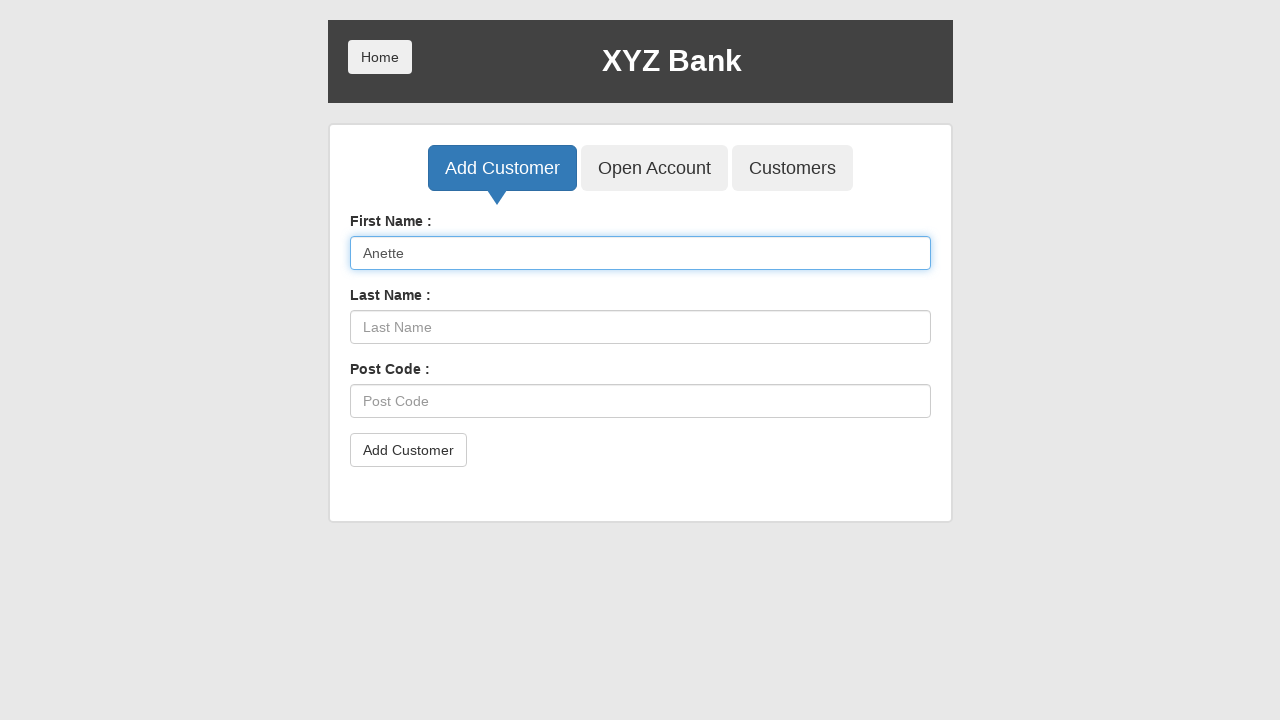

Clicked on last name input field at (640, 327) on xpath=/html/body/div/div/div[2]/div/div[2]/div/div/form/div[2]/input
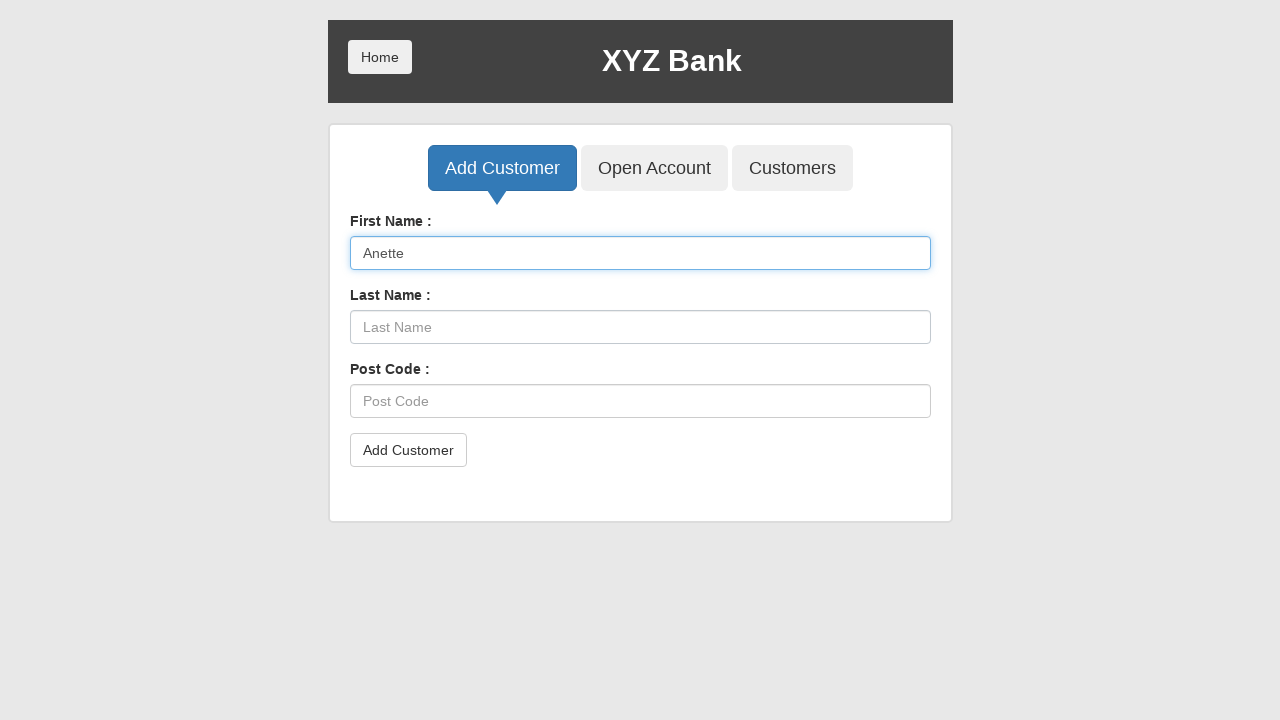

Filled last name field with 'Avila' on xpath=/html/body/div/div/div[2]/div/div[2]/div/div/form/div[2]/input
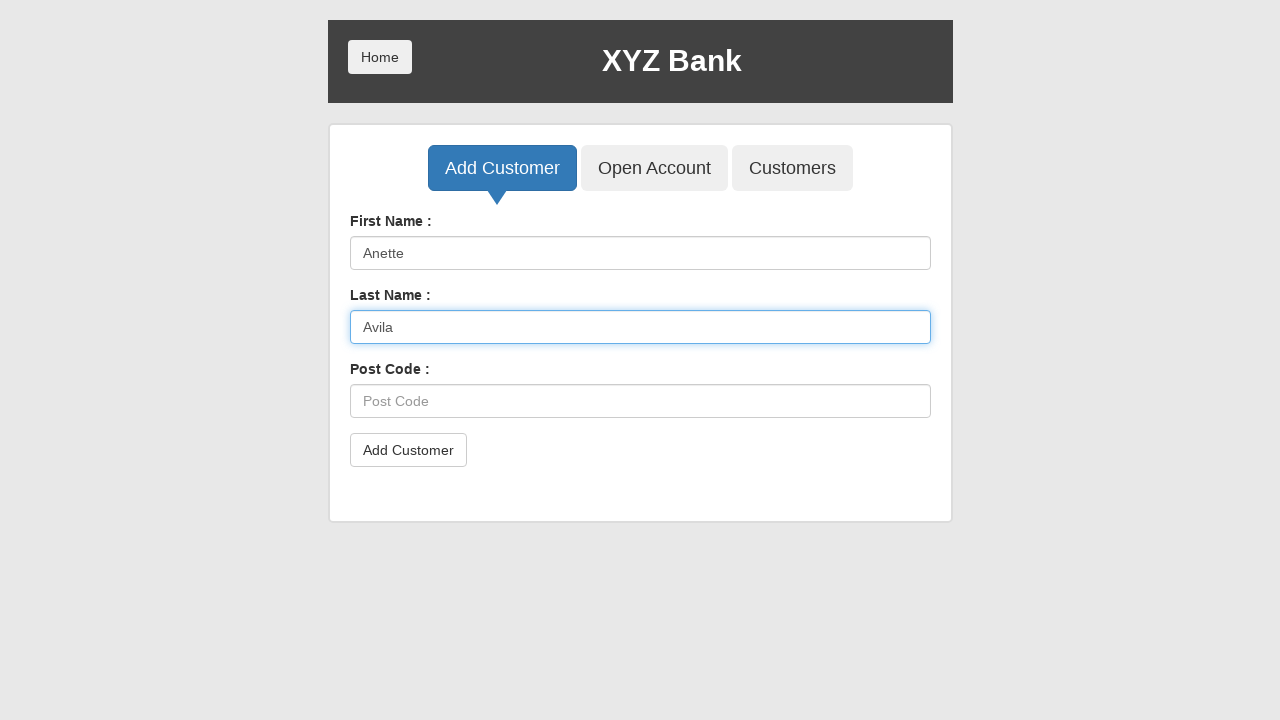

Clicked on postal code input field at (640, 401) on xpath=/html/body/div/div/div[2]/div/div[2]/div/div/form/div[3]/input
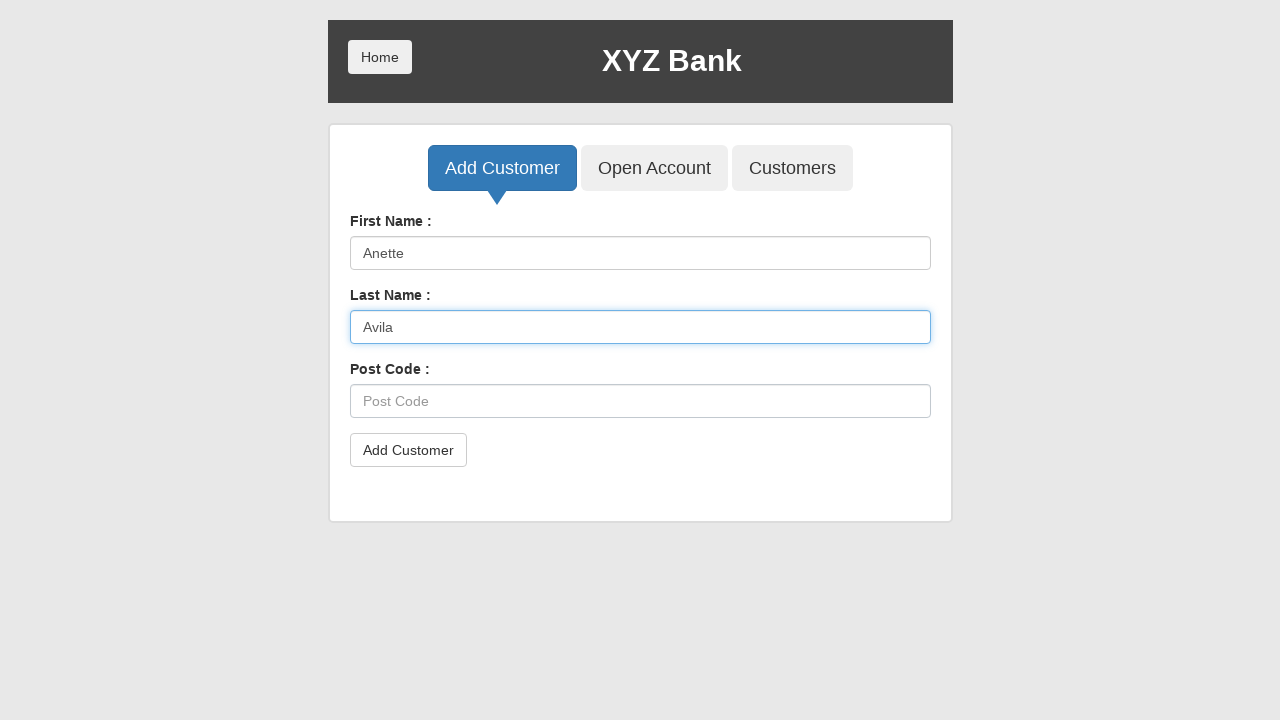

Filled postal code field with '29000' on xpath=/html/body/div/div/div[2]/div/div[2]/div/div/form/div[3]/input
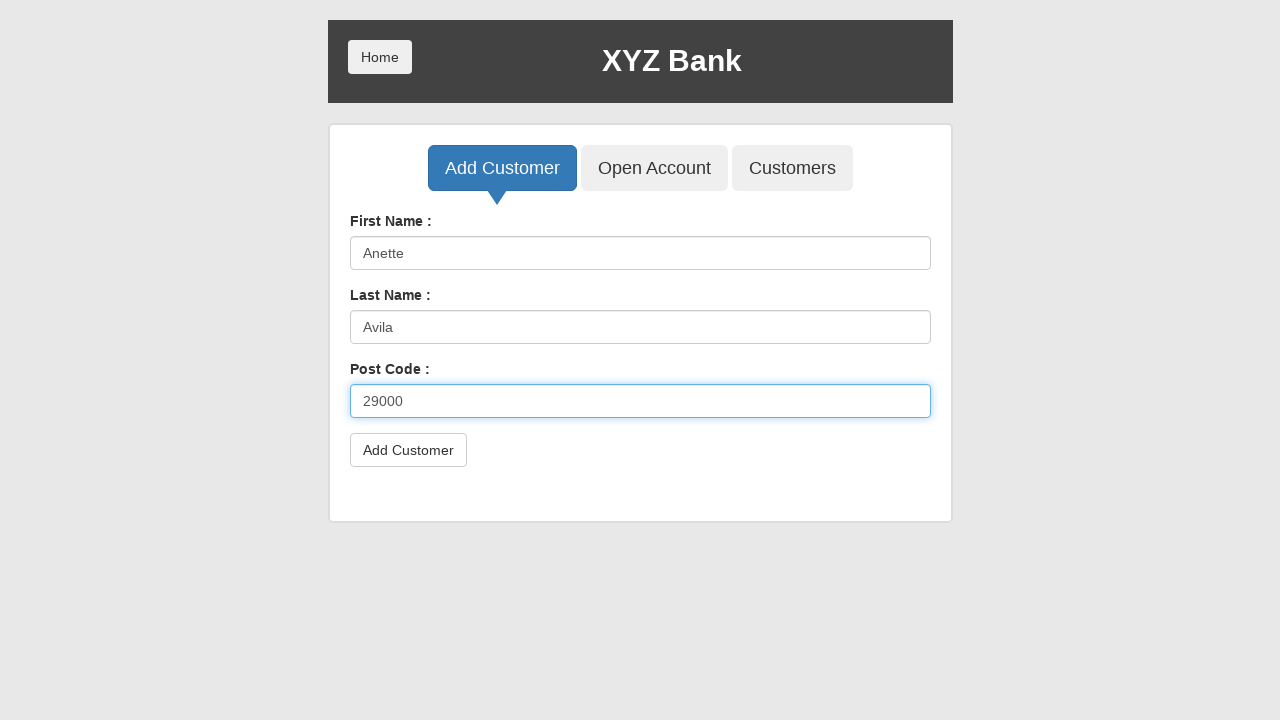

Clicked Add Customer submit button at (408, 450) on xpath=/html/body/div/div/div[2]/div/div[2]/div/div/form/button
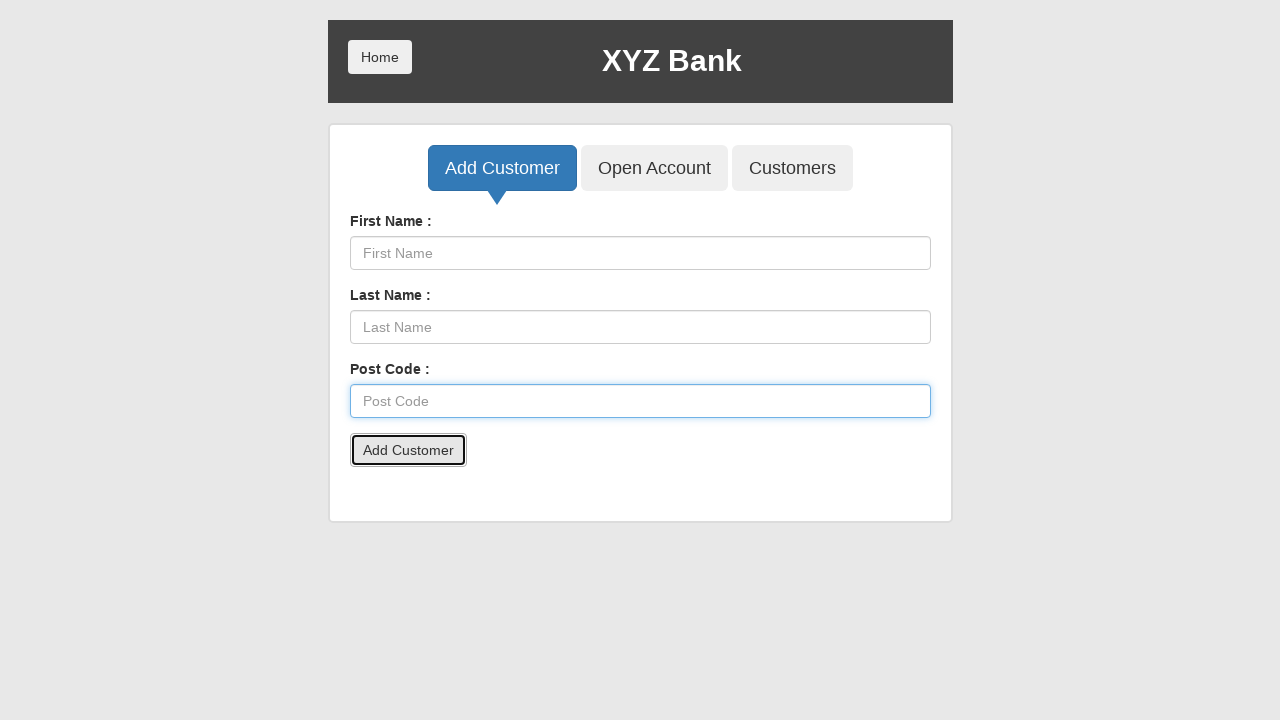

Accepted confirmation alert dialog
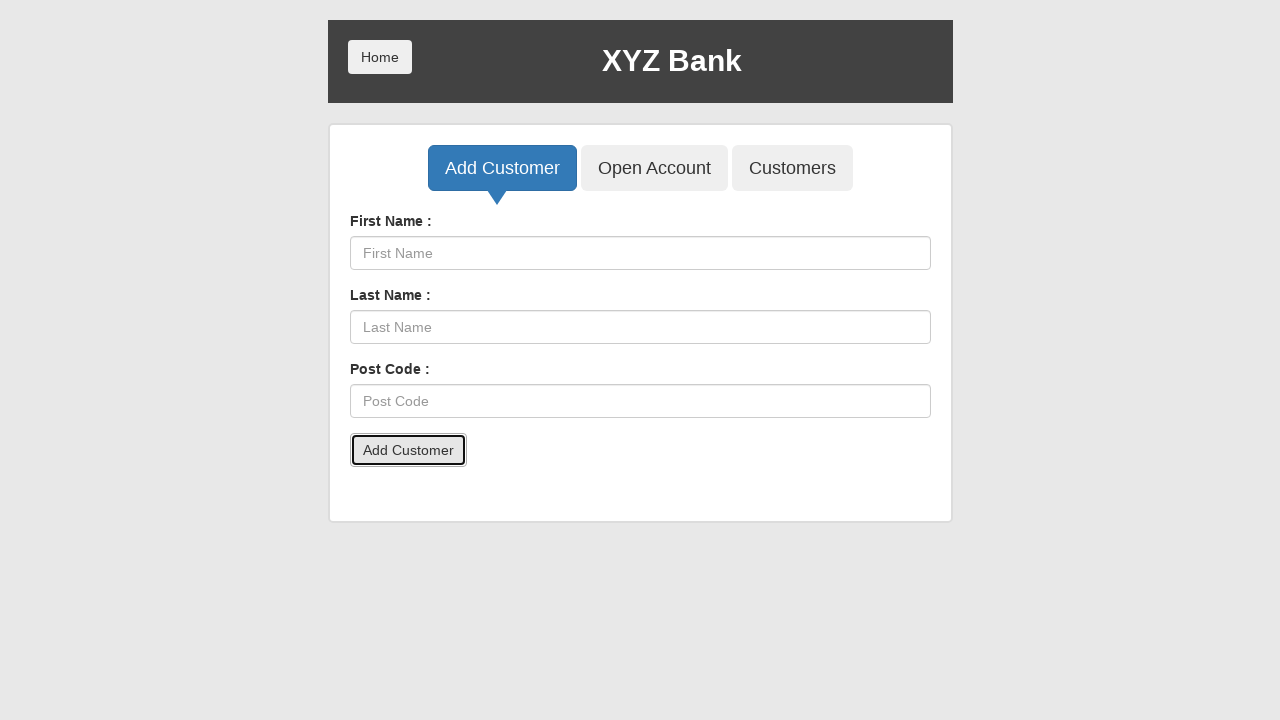

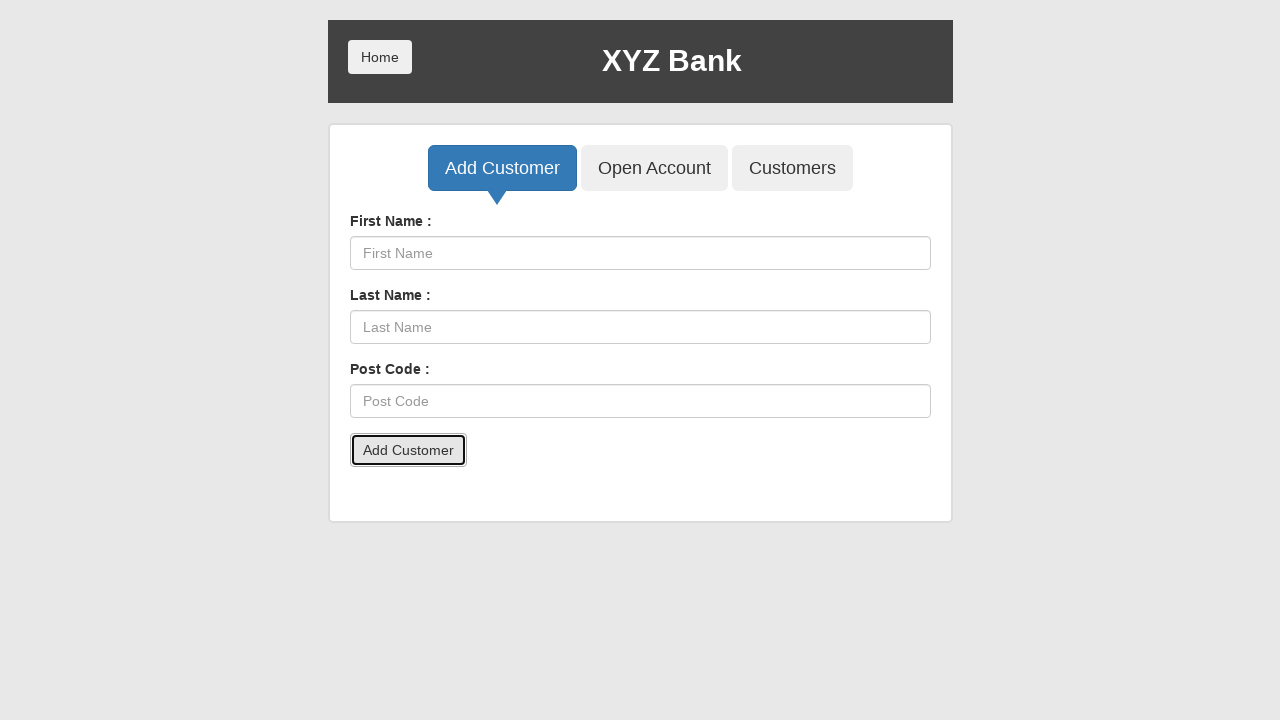